Tests alert handling by clicking a confirm button and accepting the dialog, then scrolling the page

Starting URL: https://demoqa.com/alerts

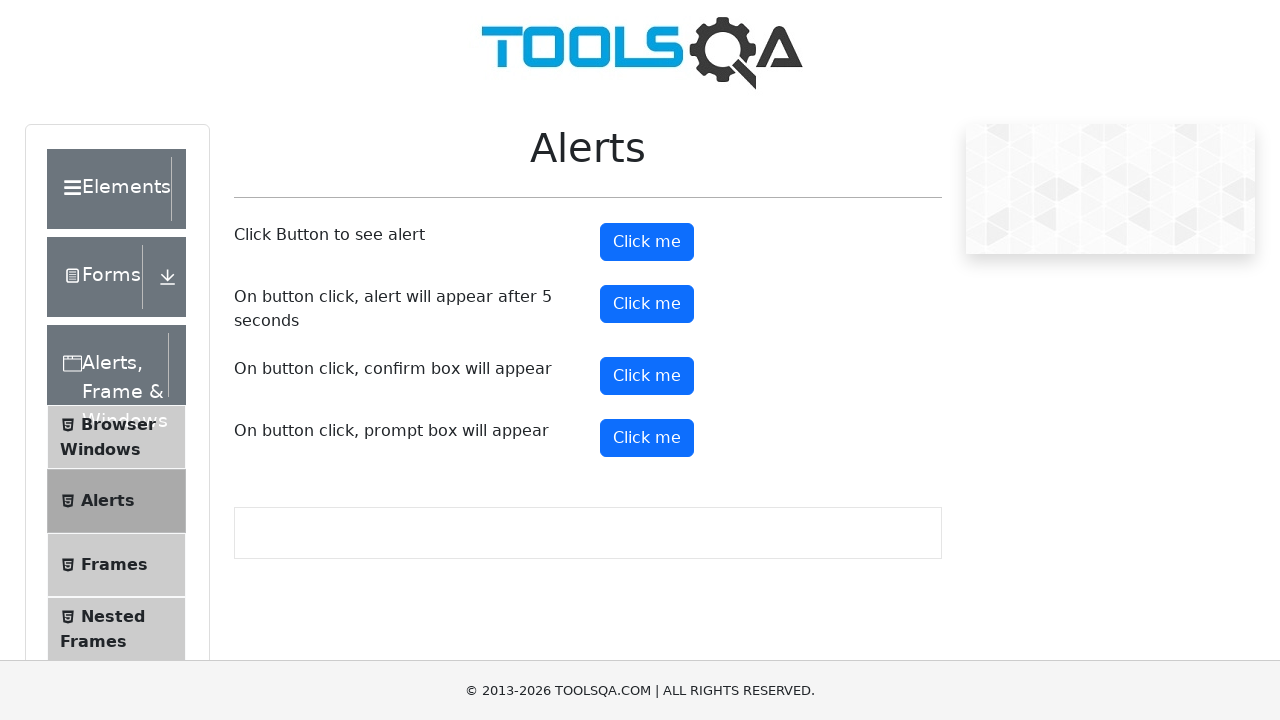

Set up dialog handler to automatically accept dialogs
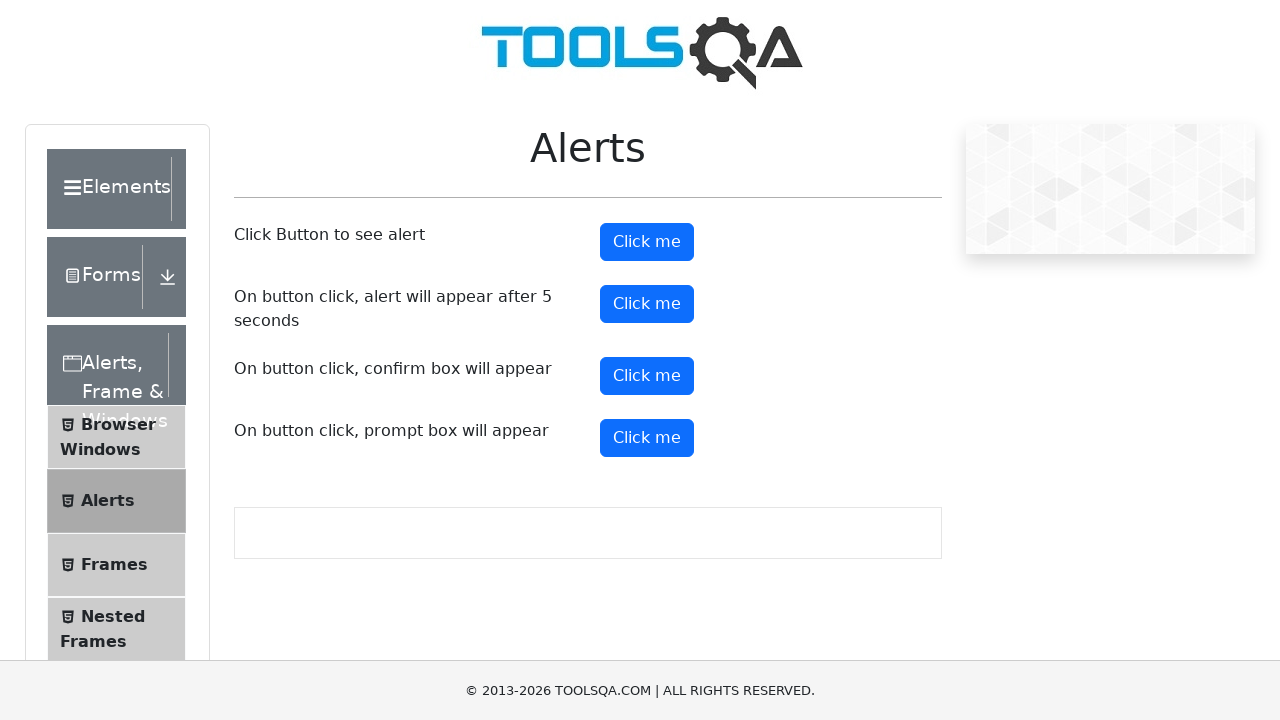

Clicked confirm button to trigger alert dialog at (647, 376) on #confirmButton
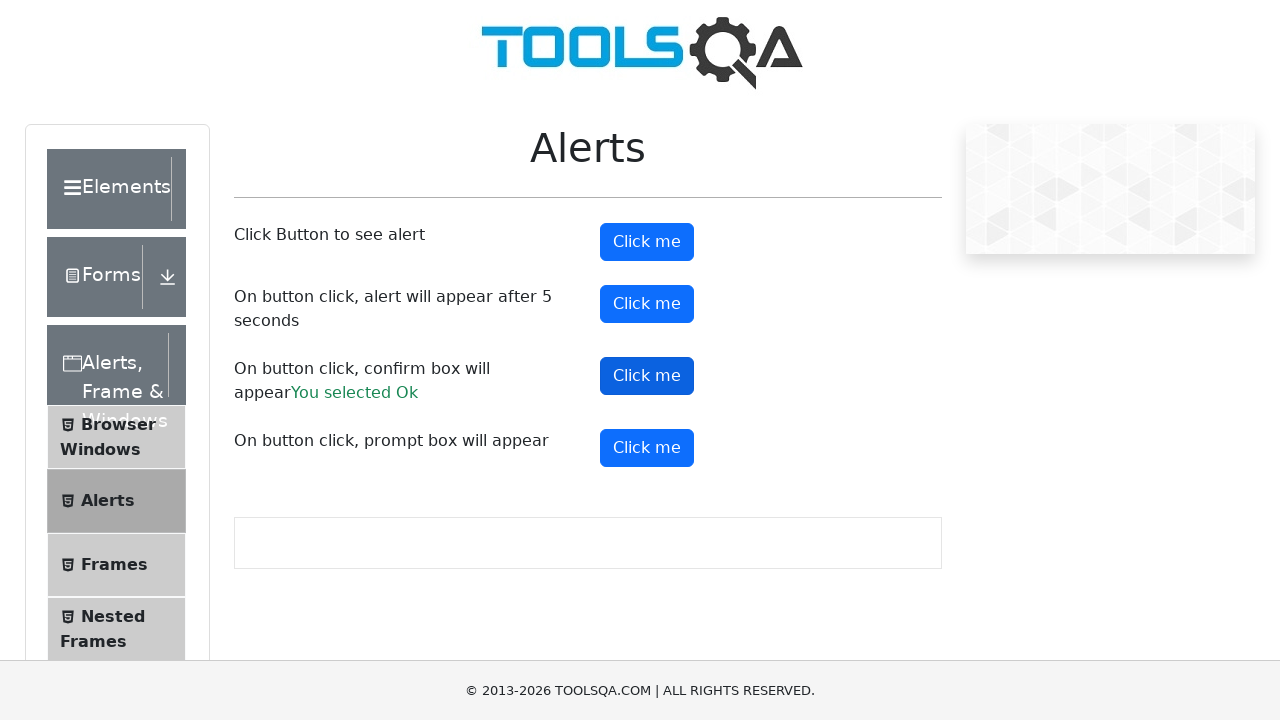

Scrolled page to bottom
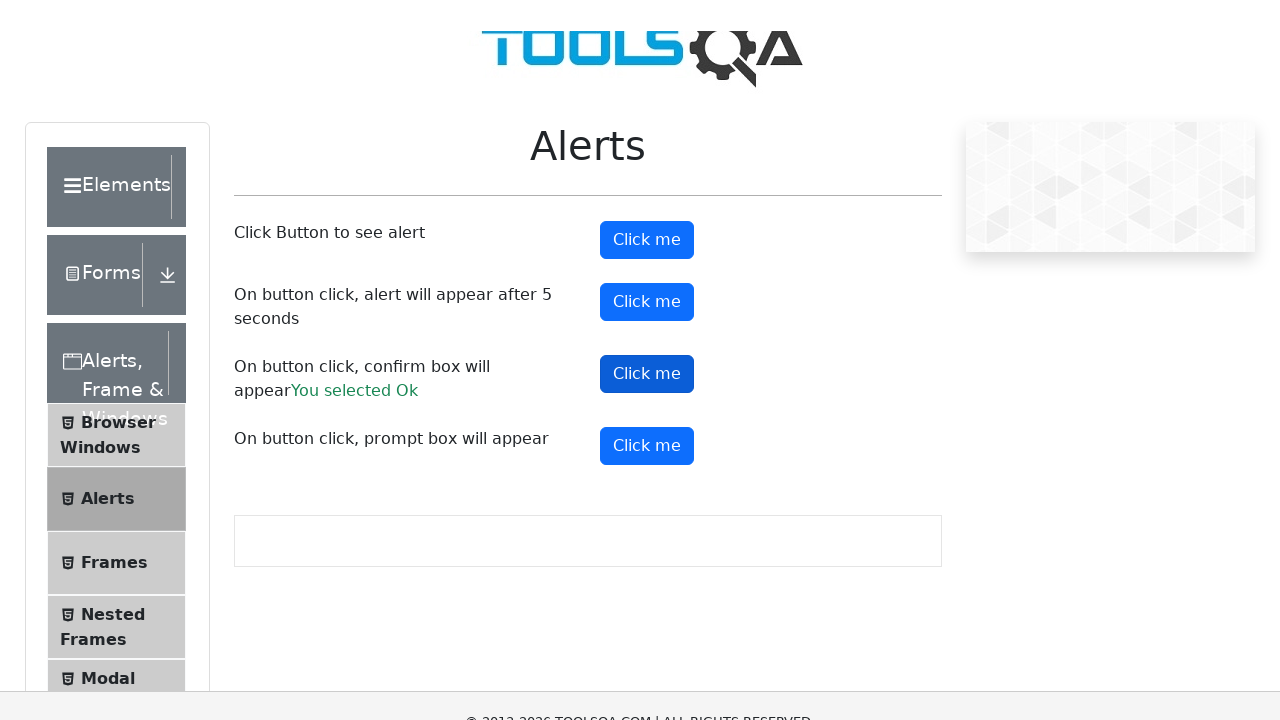

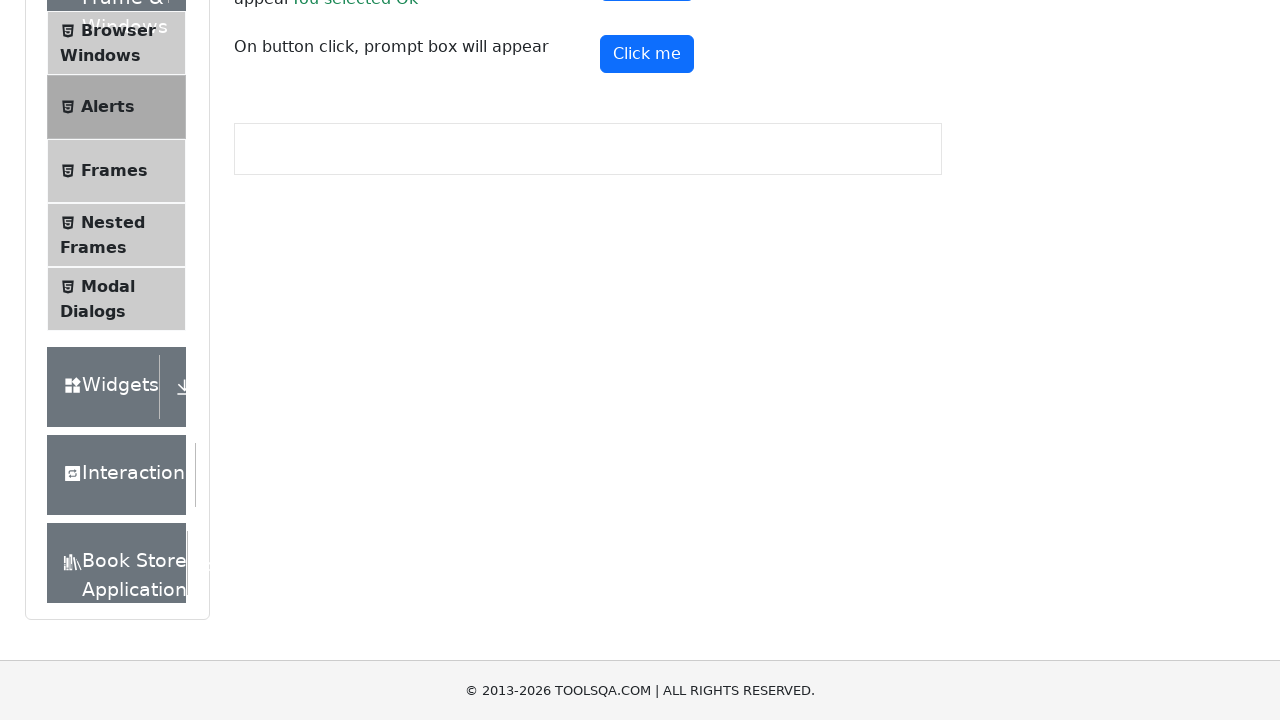